Tests checkbox selection and static dropdown selection on a practice automation page

Starting URL: https://rahulshettyacademy.com/AutomationPractice

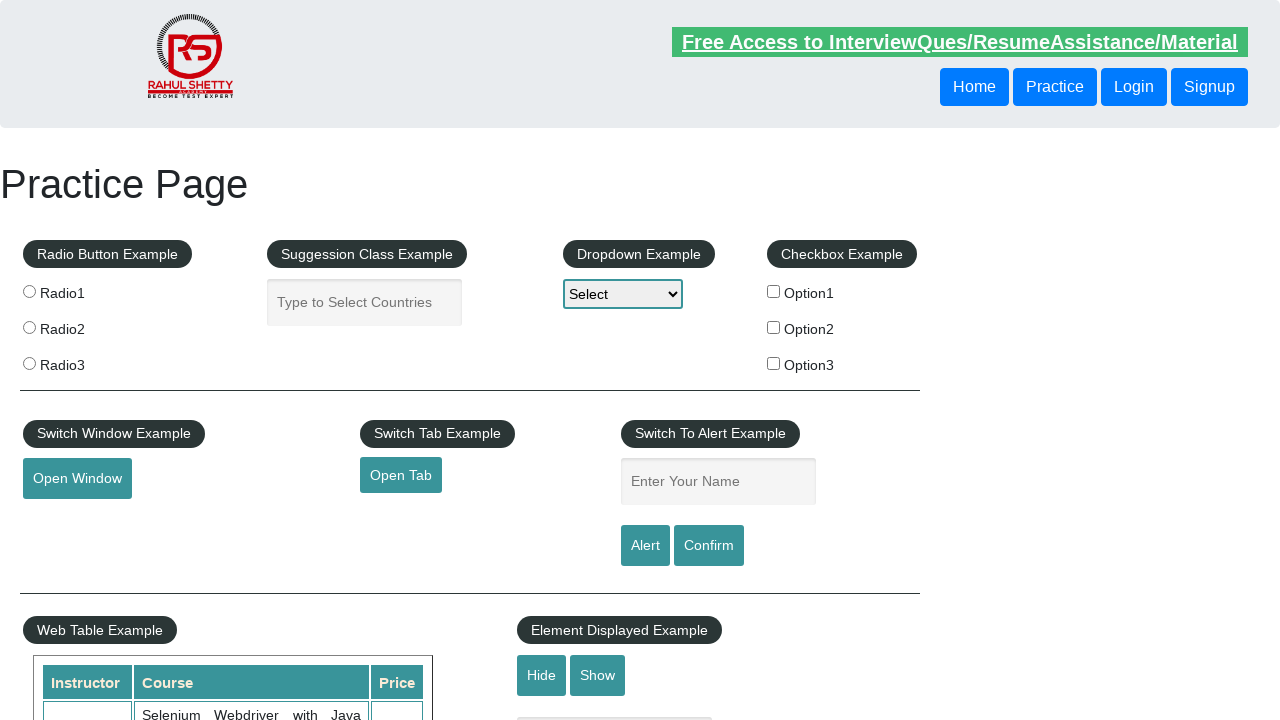

Checked first checkbox option at (774, 291) on #checkBoxOption1
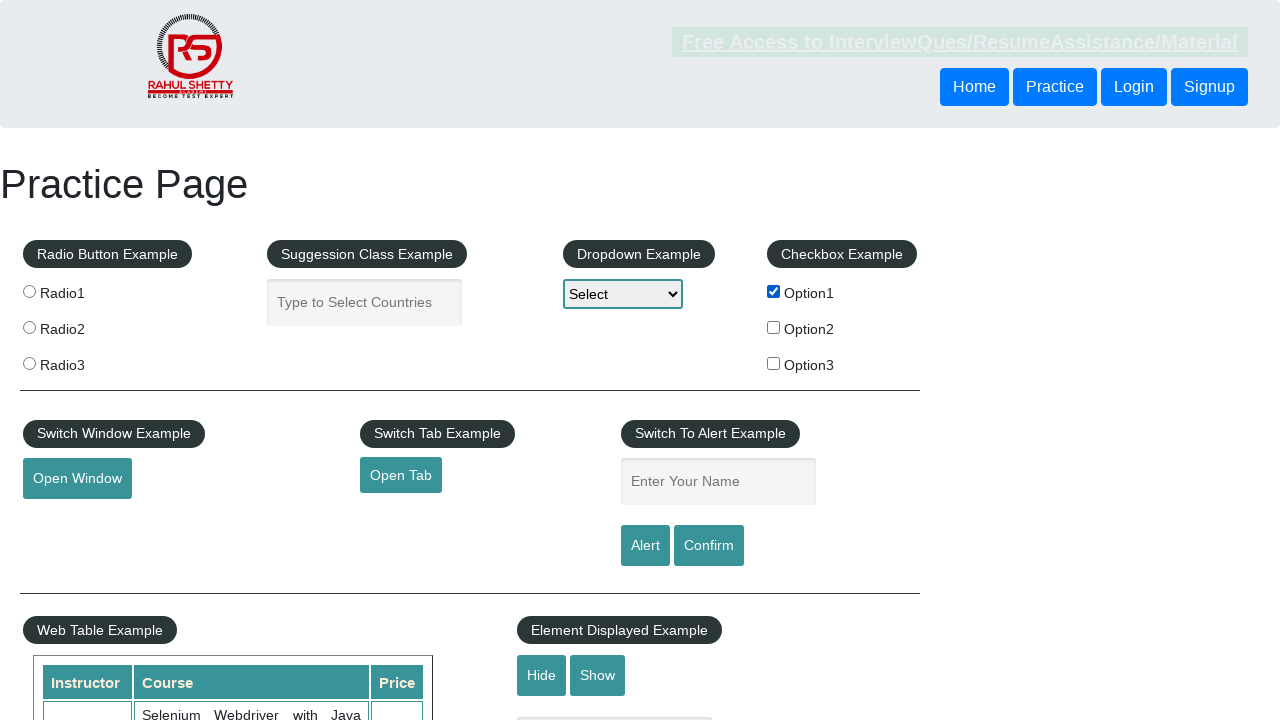

Checked checkbox with value 'option2' at (774, 327) on input[type='checkbox'][value='option2']
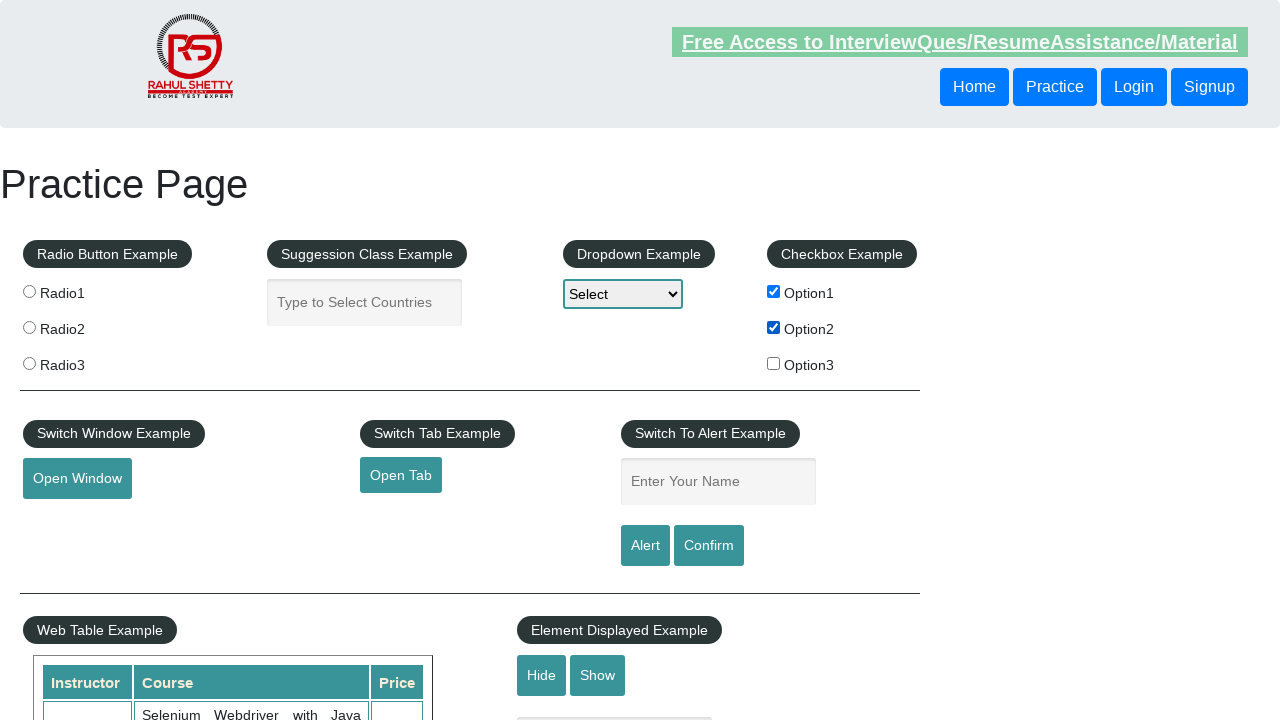

Checked checkbox with value 'option3' at (774, 363) on input[type='checkbox'][value='option3']
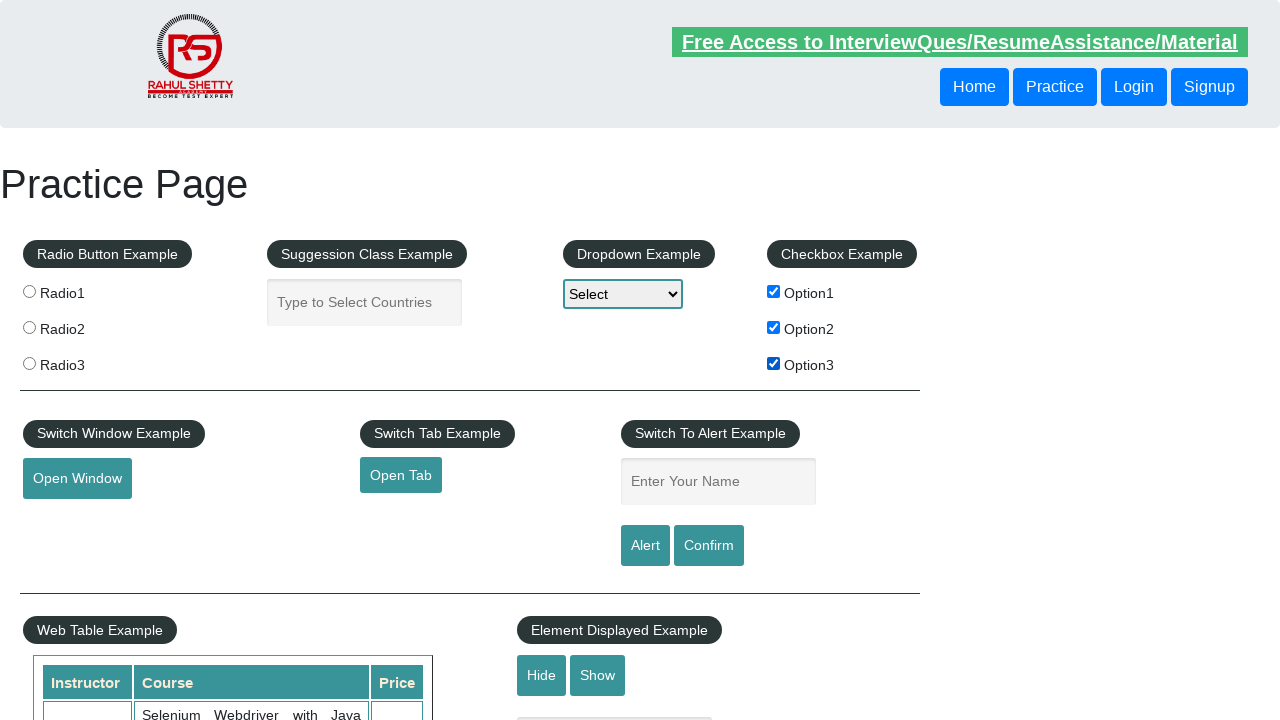

Selected 'option2' from static dropdown on select
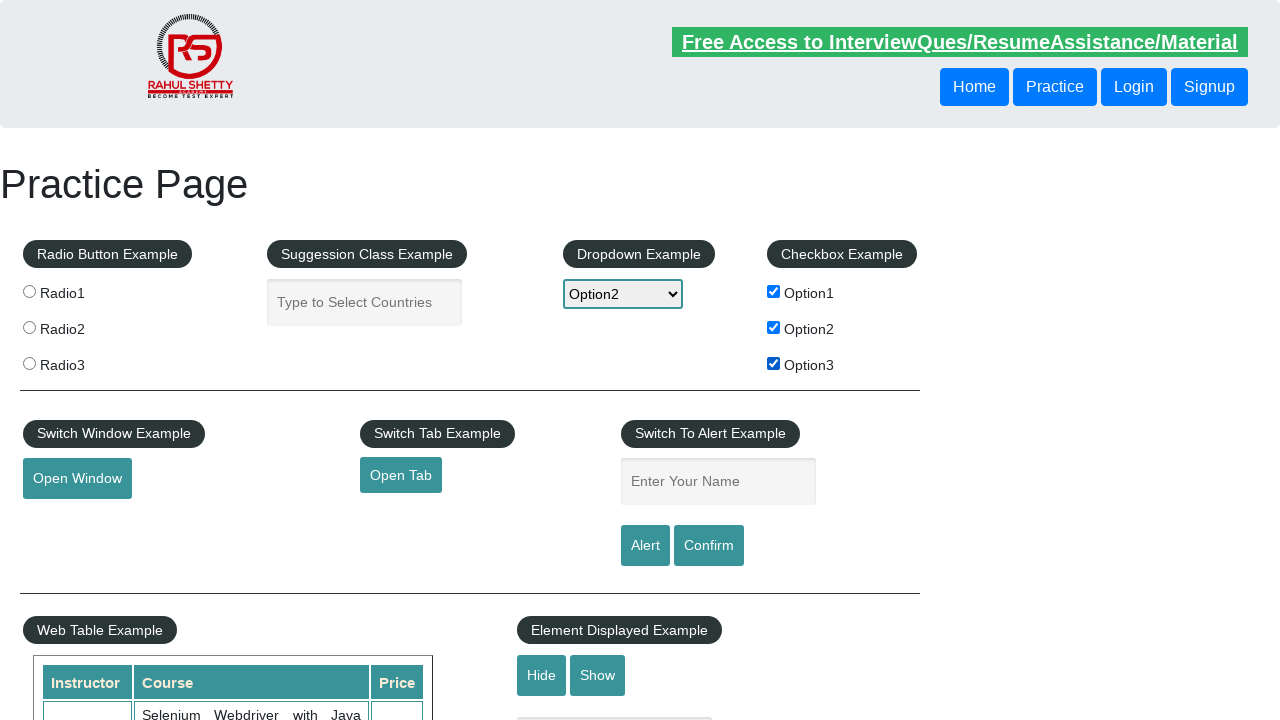

Typed 'ind' in autocomplete field on #autocomplete
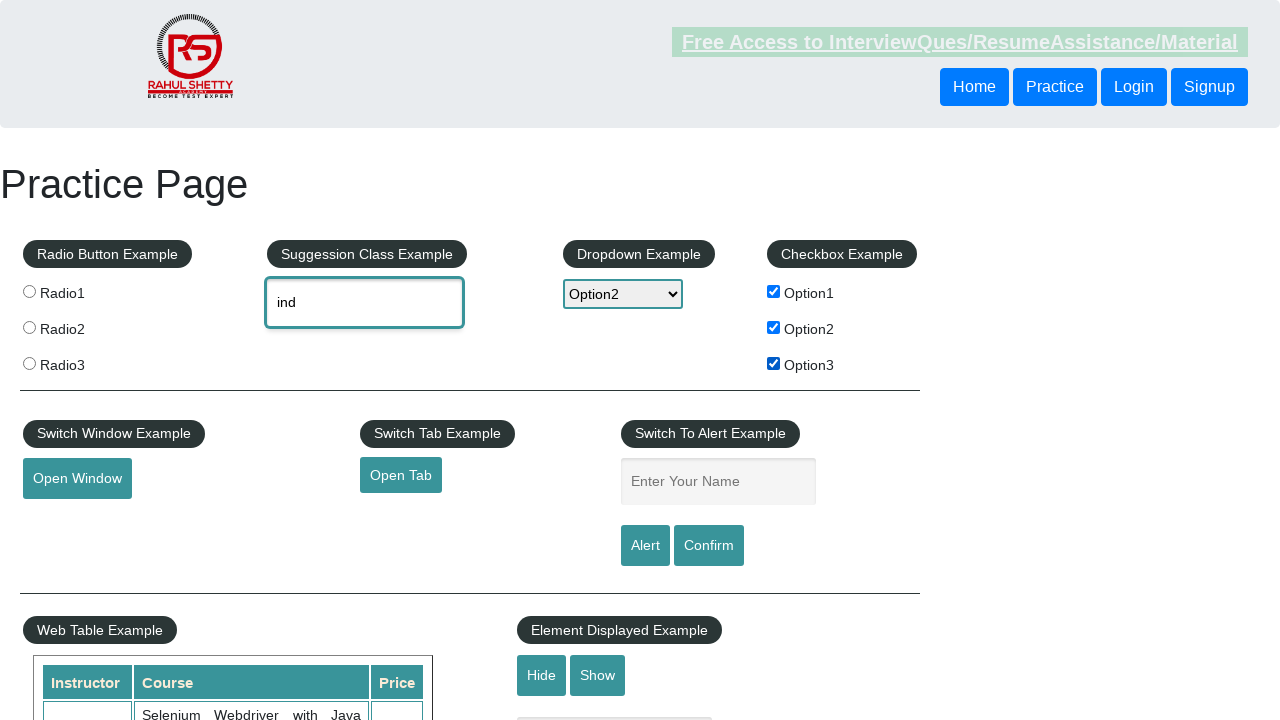

Autocomplete suggestions loaded
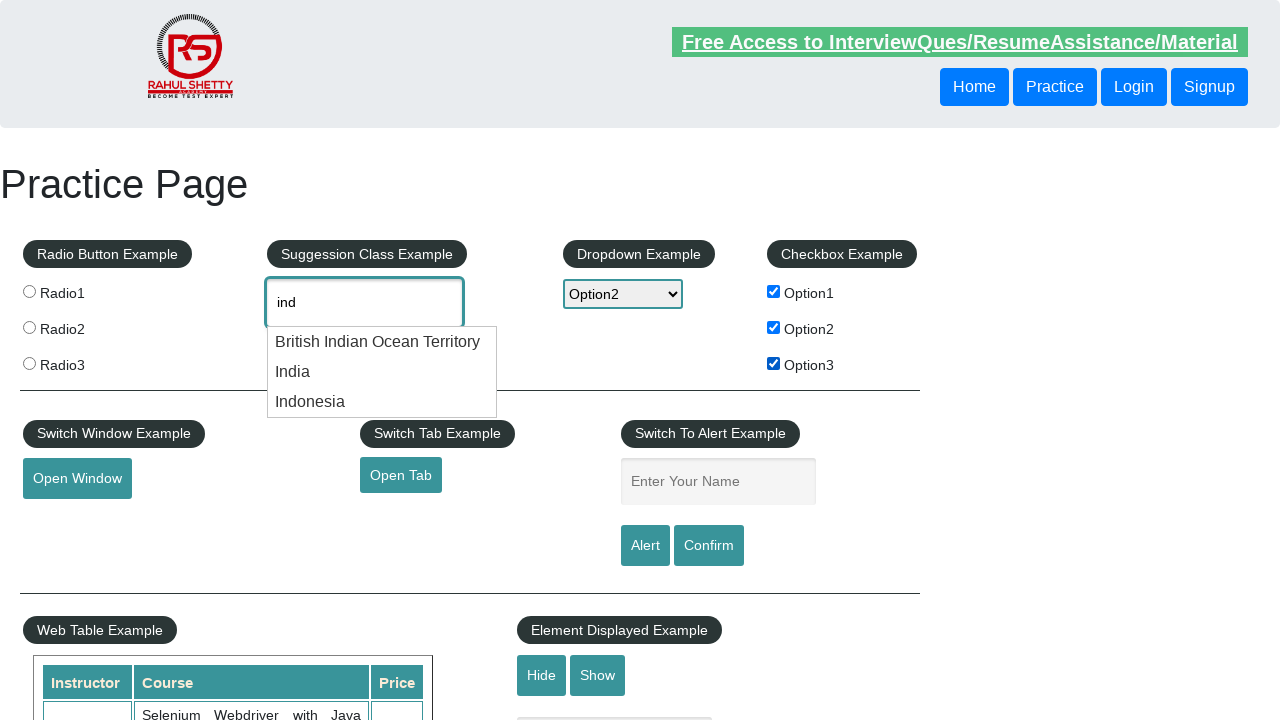

Selected 'India' from autocomplete suggestions at (382, 342) on li.ui-menu-item div:has-text('India')
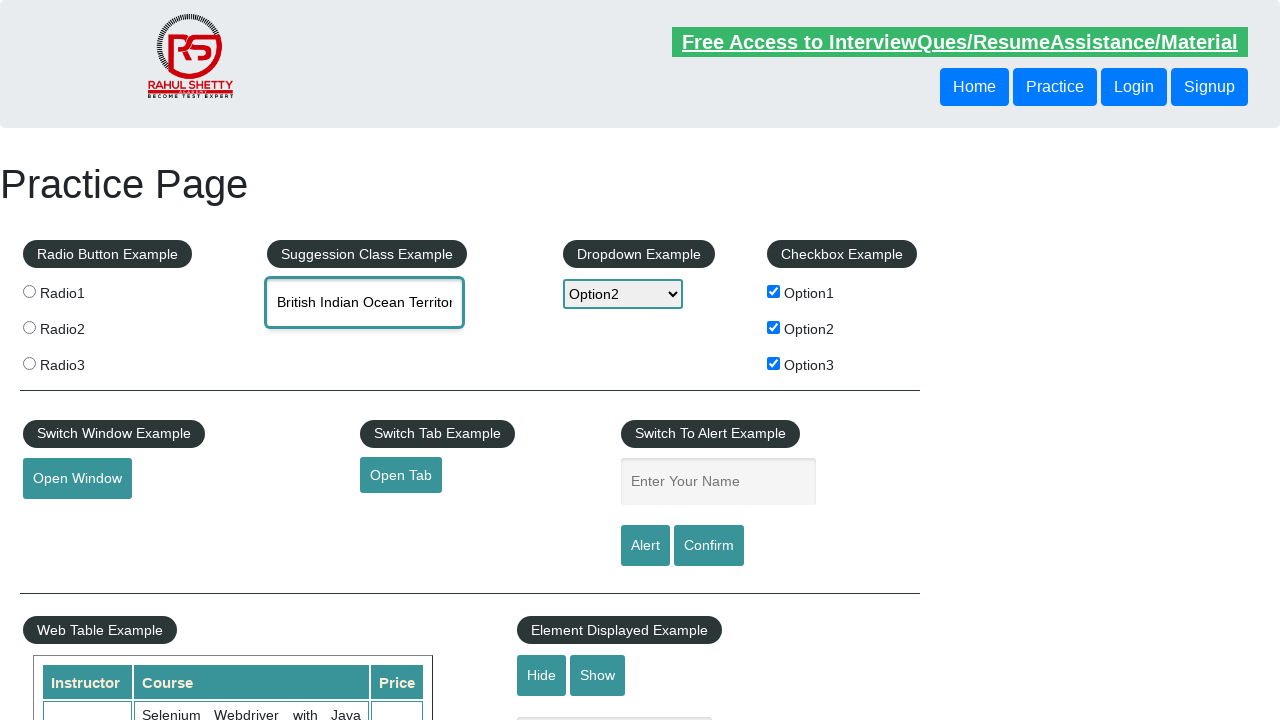

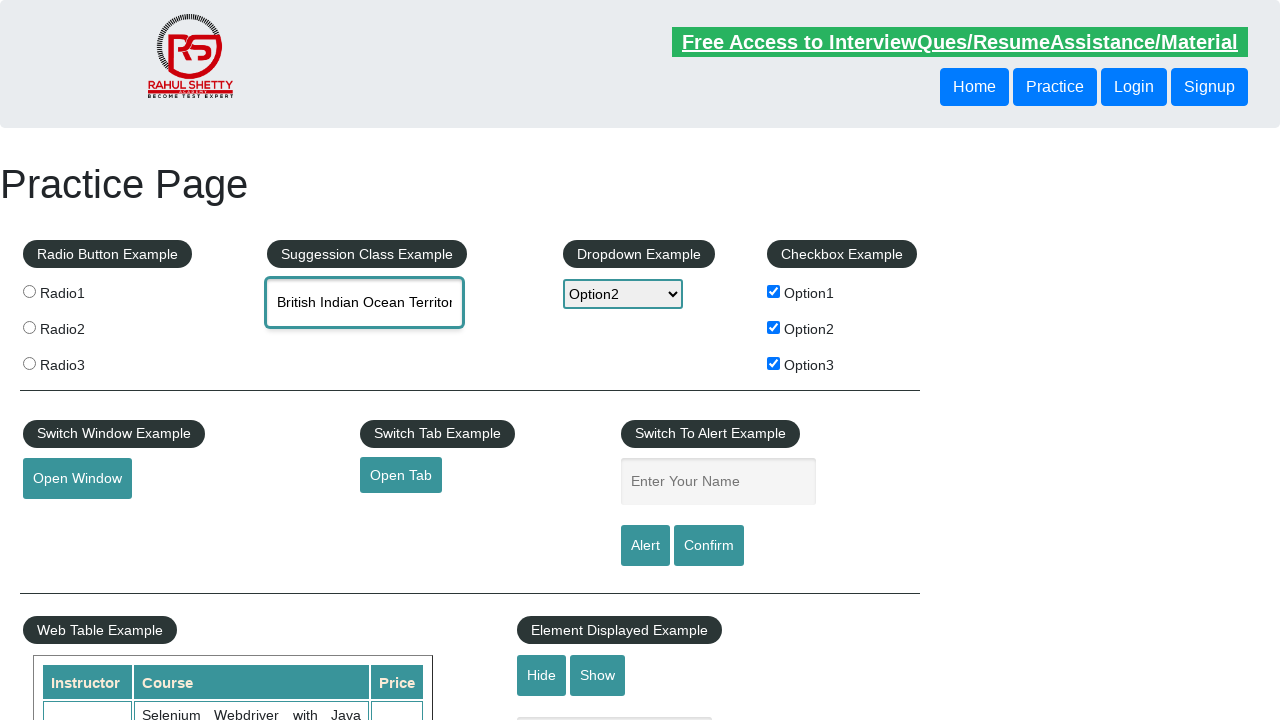